Tests dynamic loading functionality on the Heroku test app by navigating to Dynamic Loading Example 2, clicking the Start button, waiting for loading to complete, and verifying that "Hello World!" text is displayed.

Starting URL: https://the-internet.herokuapp.com/

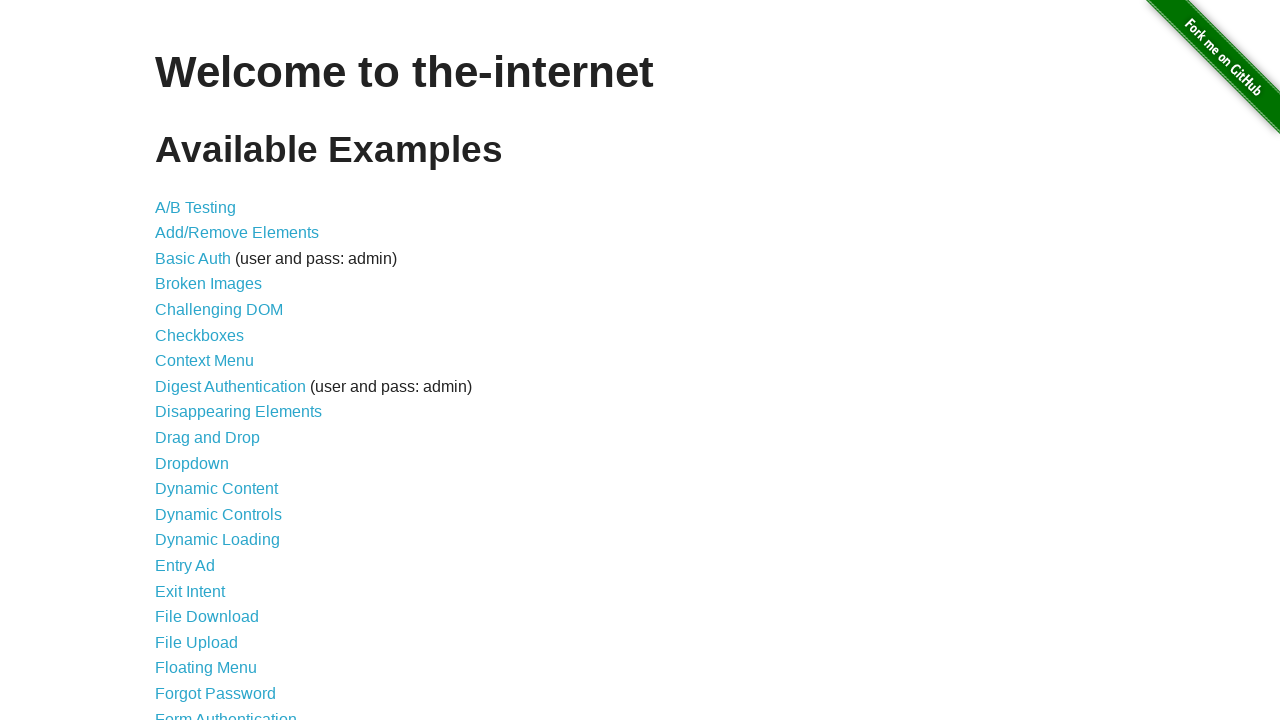

Clicked on Dynamic Loading link from the main page at (218, 540) on a[href='/dynamic_loading']
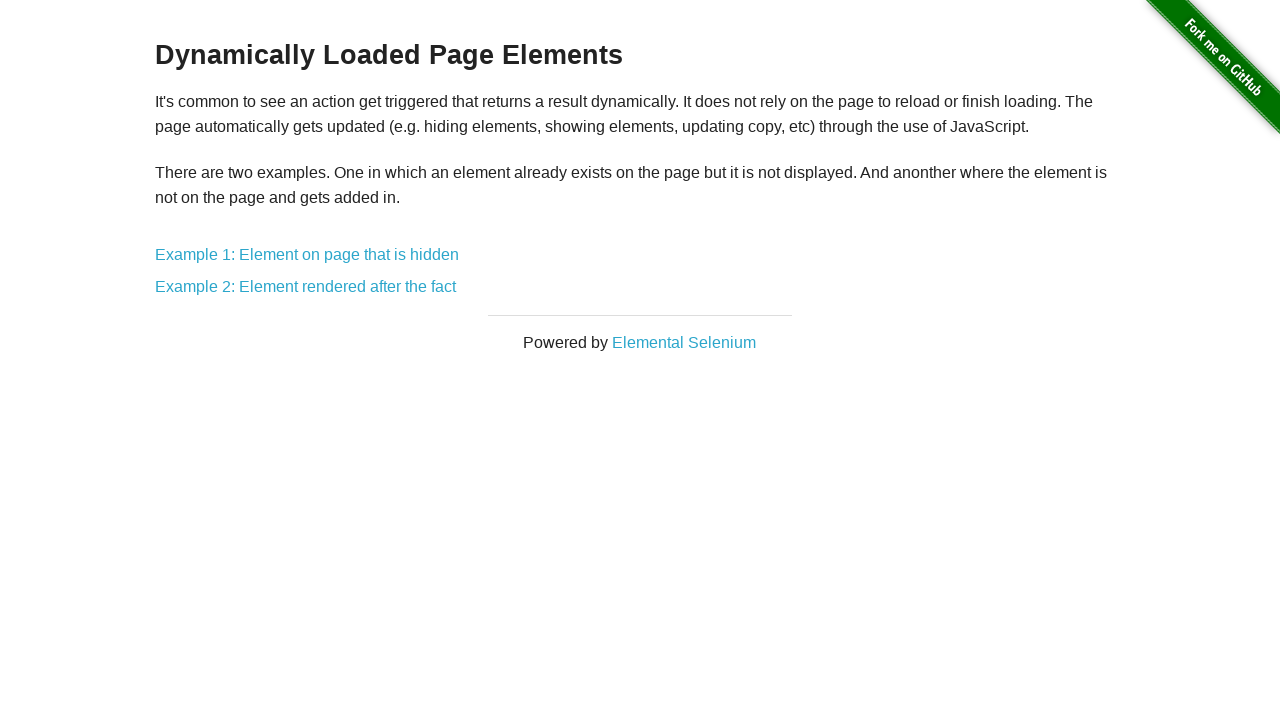

Clicked on Example 2 link at (306, 287) on a[href='/dynamic_loading/2']
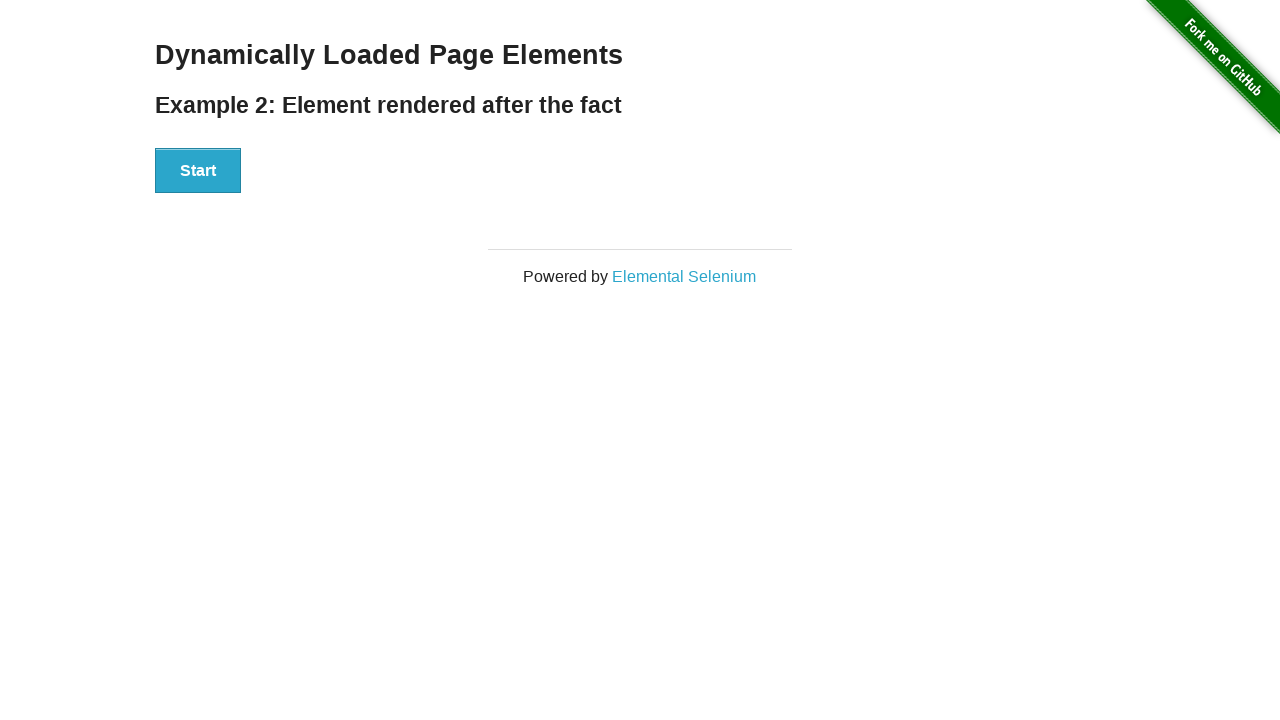

Clicked the Start button at (198, 171) on button:has-text('Start')
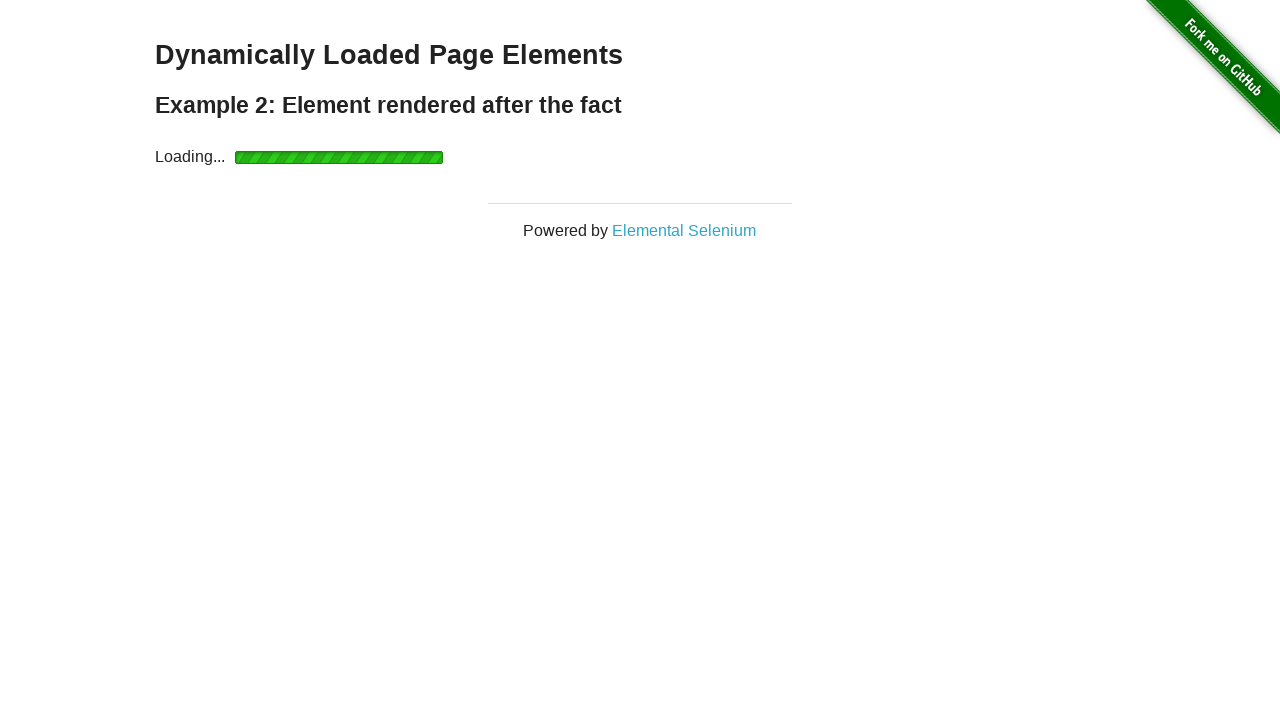

Waited for loading to complete and finish element to appear
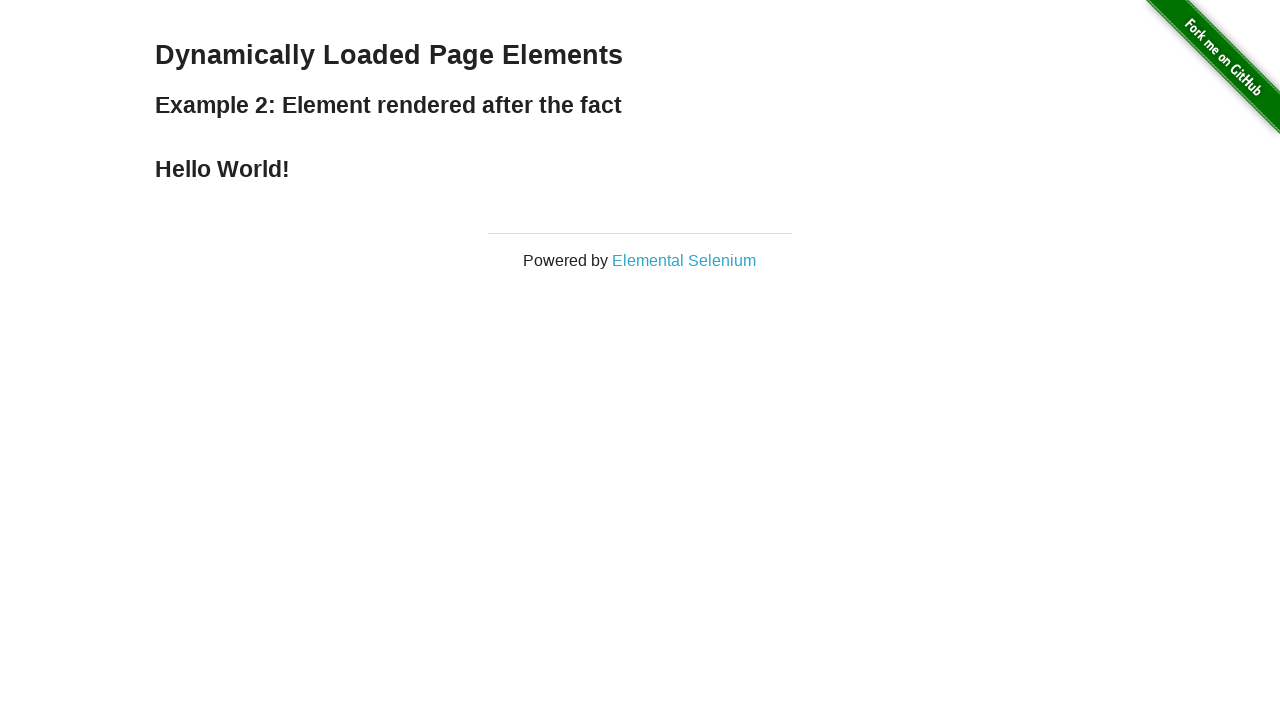

Verified that 'Hello World!' text is displayed
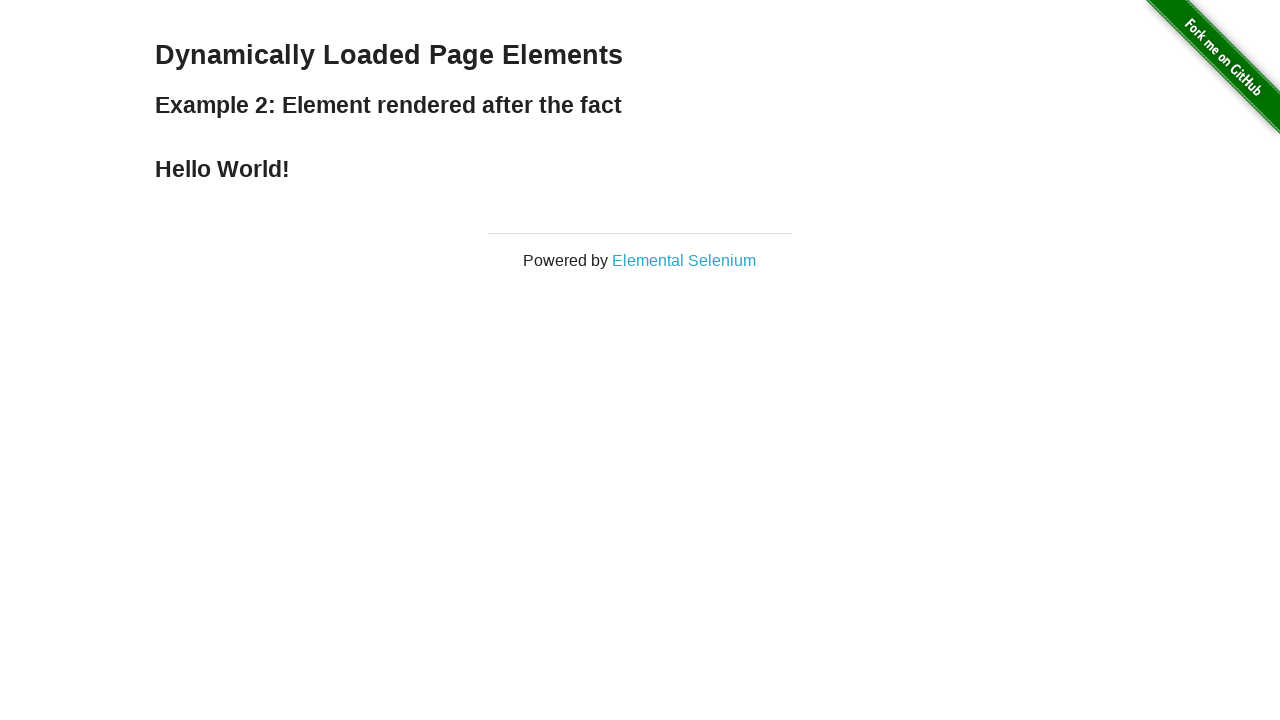

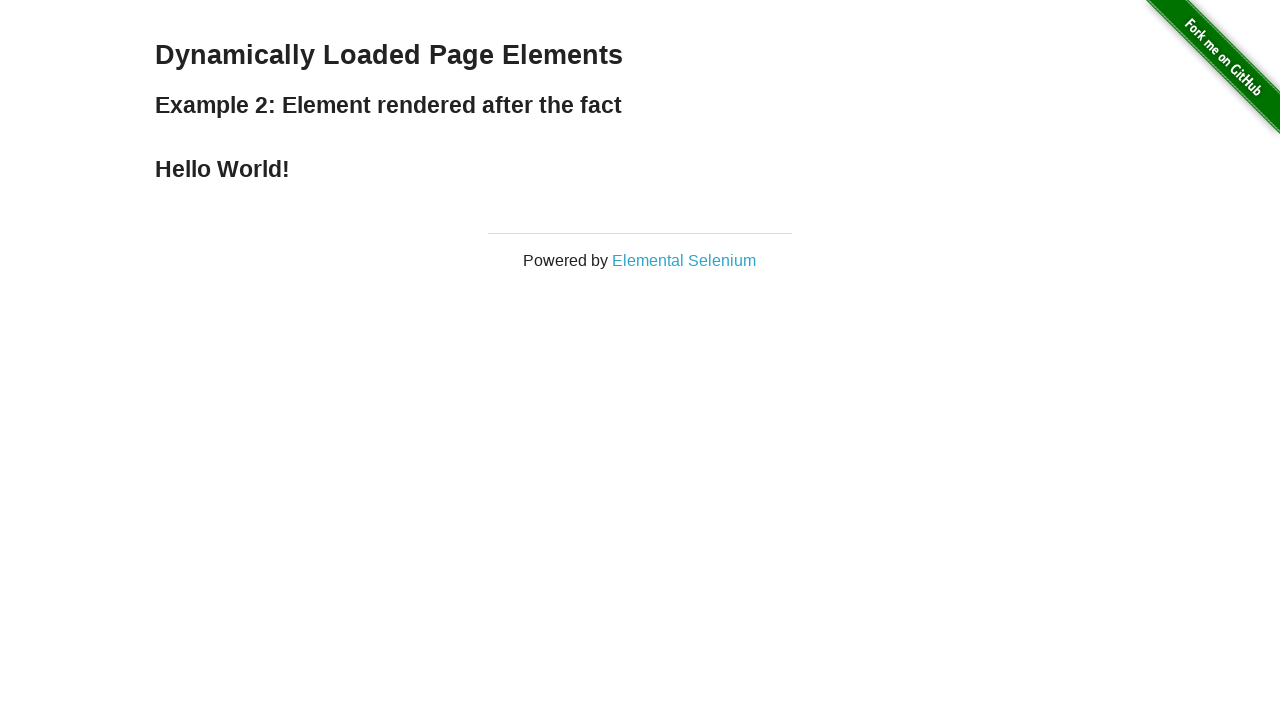